Tests DuckDuckGo search functionality by waiting for the search box to be visible and clickable, then entering a search query and submitting

Starting URL: https://duckduckgo.com/

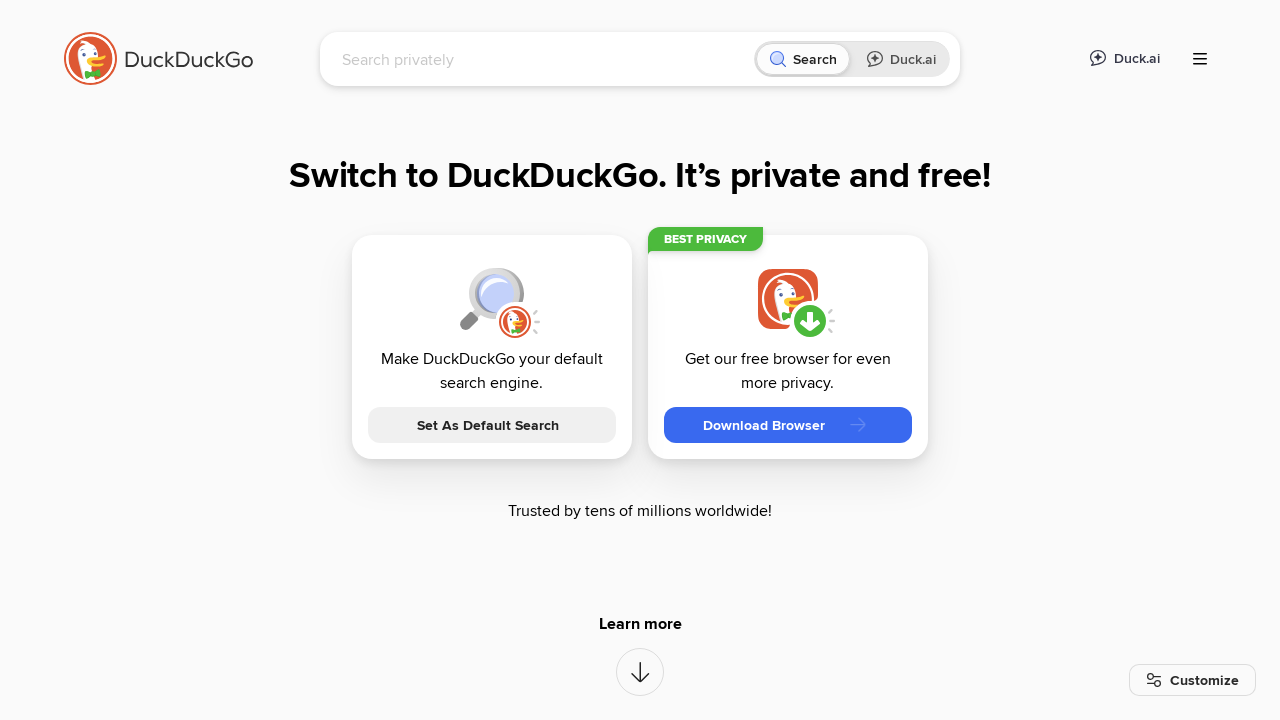

Search box became visible and ready for interaction
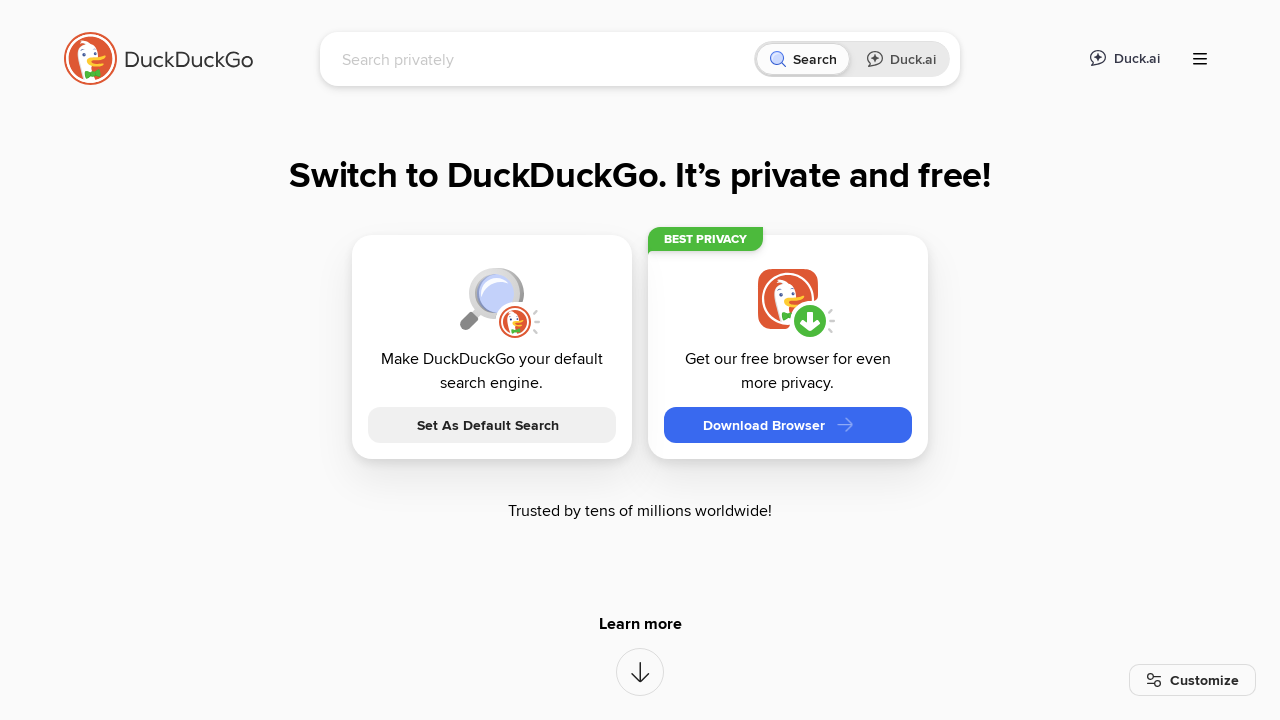

Entered search query 'Karur' in the search box on input[name='q']
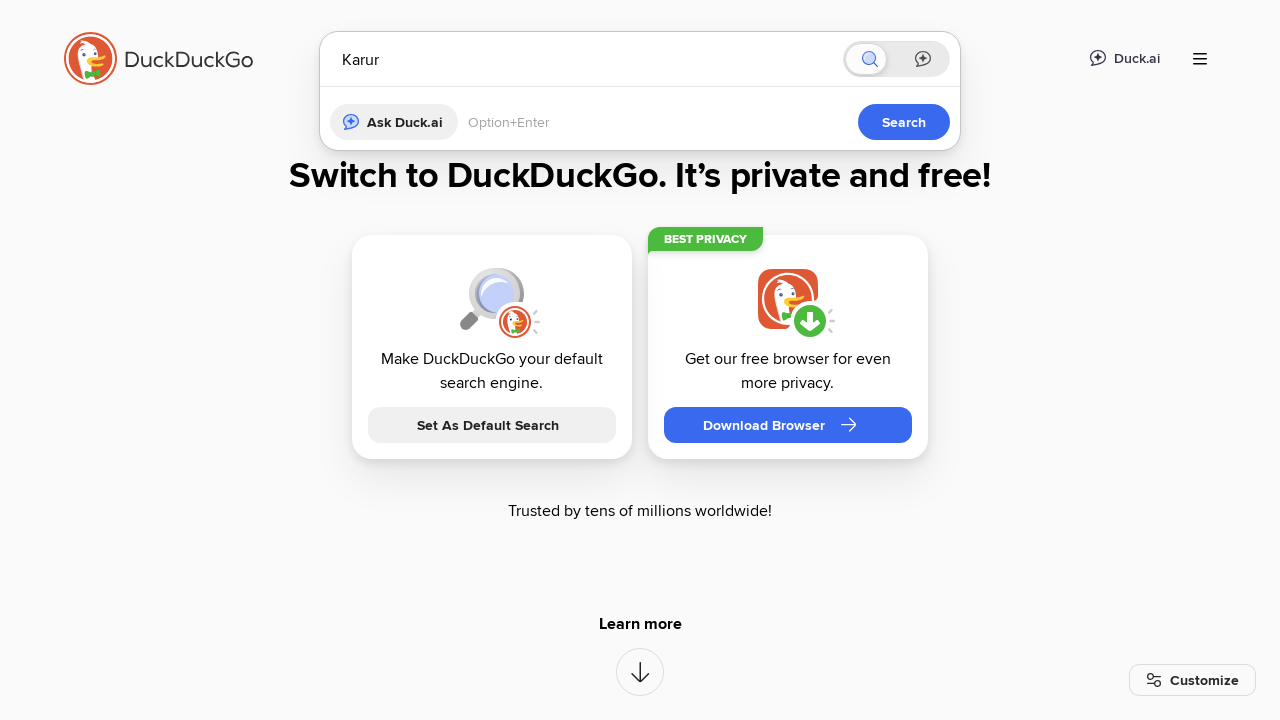

Submitted search query by pressing Enter on input[name='q']
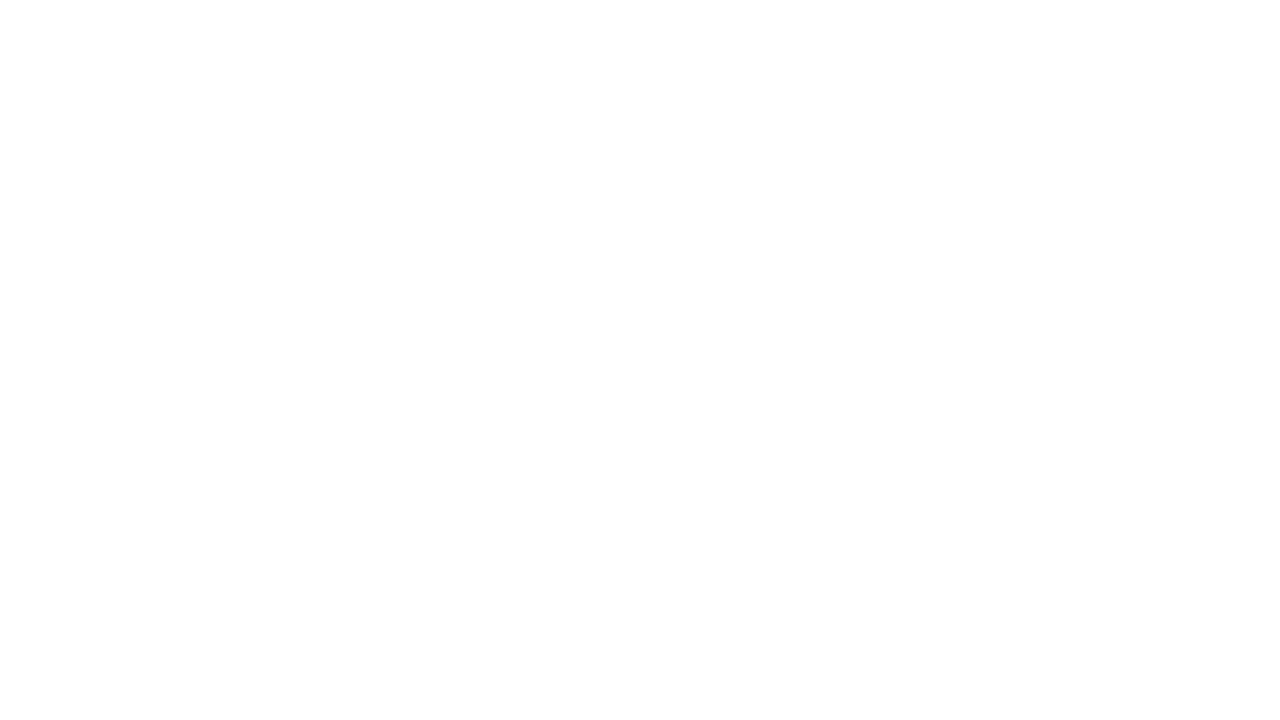

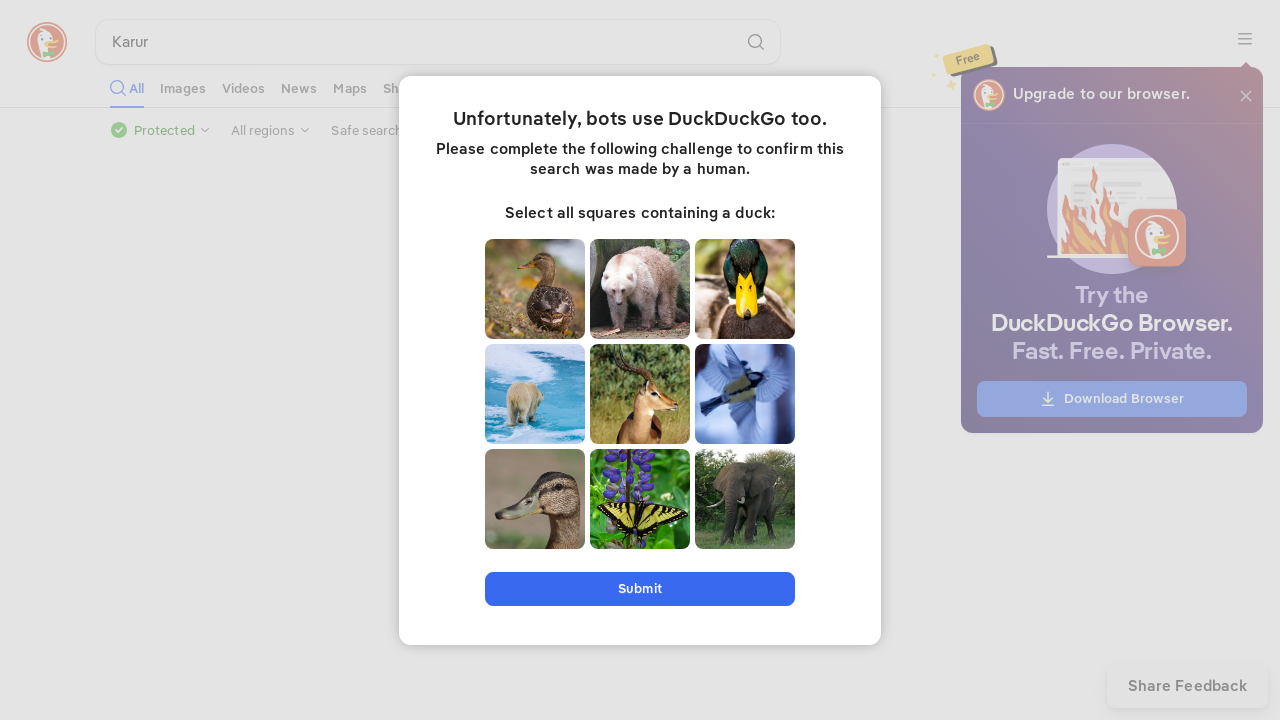